Navigates to the Webtekno news page and waits for the page content to load

Starting URL: https://www.webtekno.com/haber

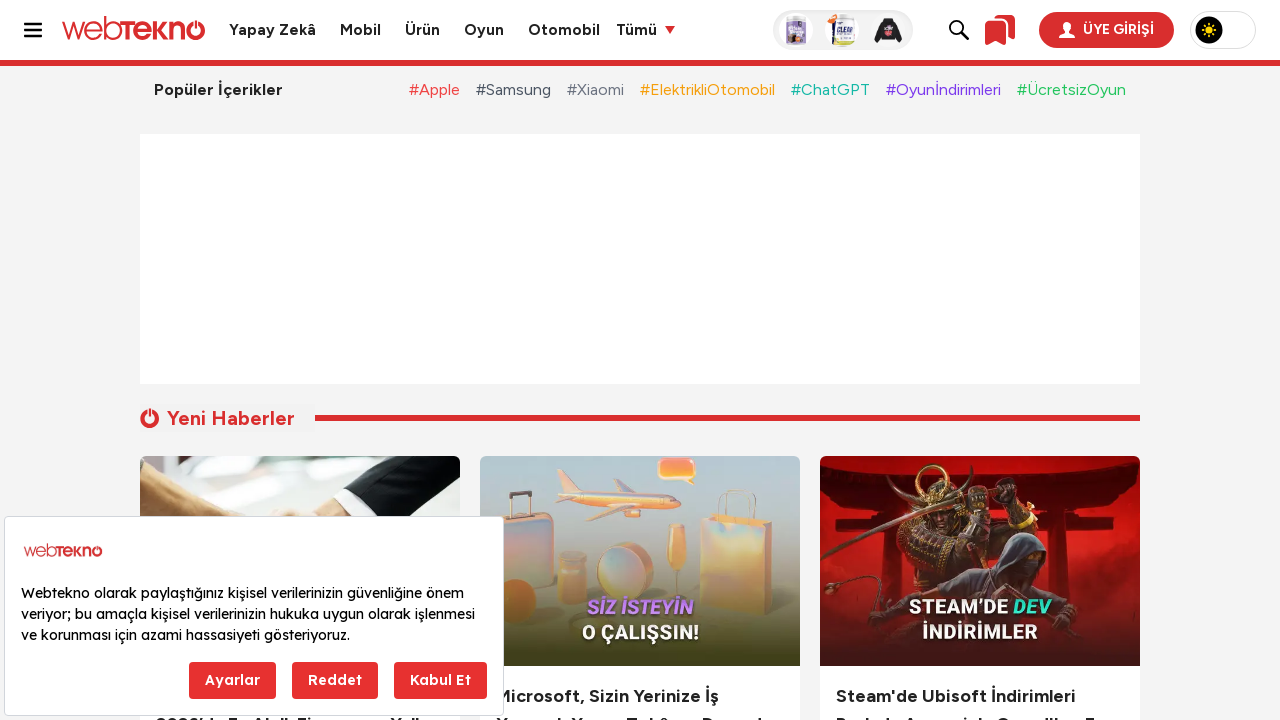

Navigated to Webtekno news page
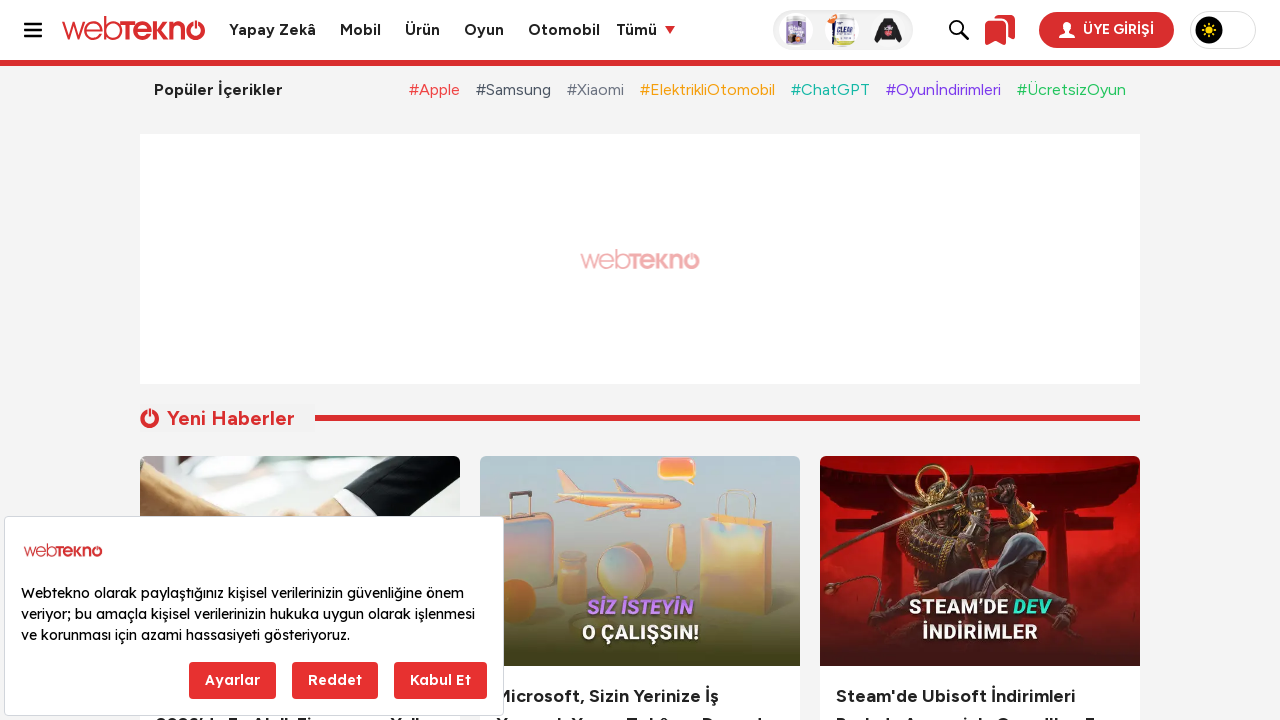

Page content loaded (domcontentloaded state reached)
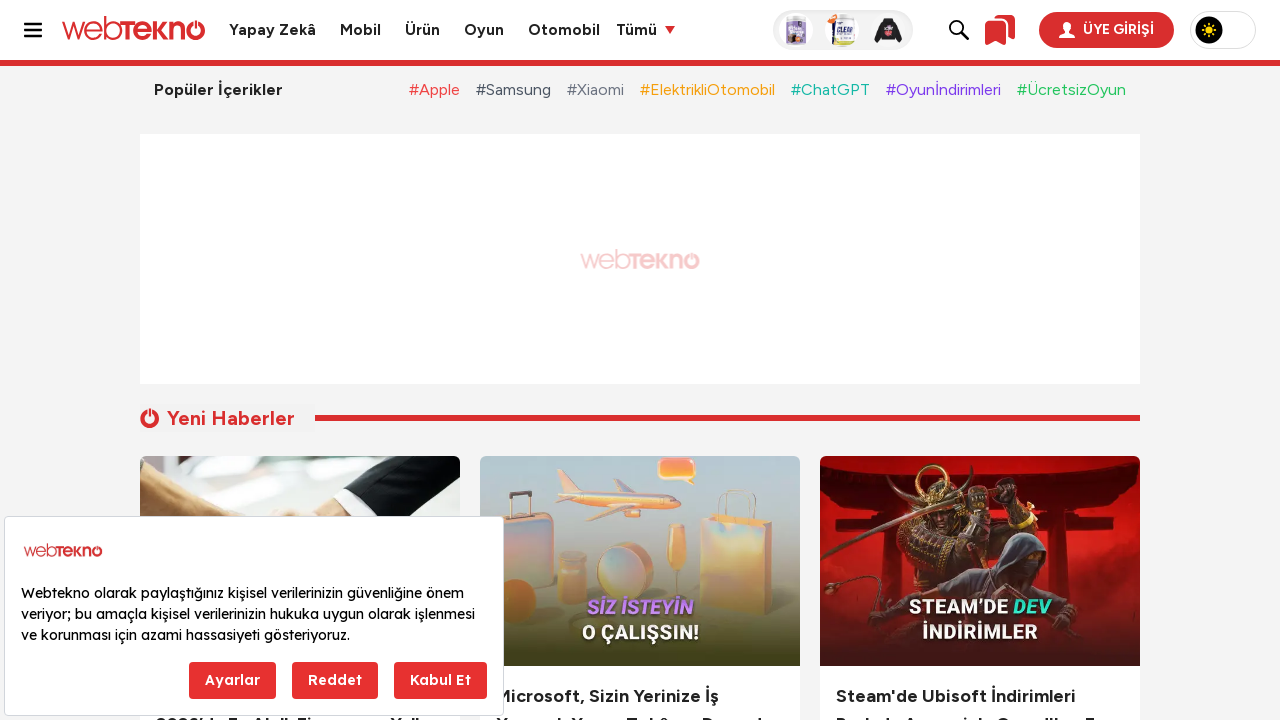

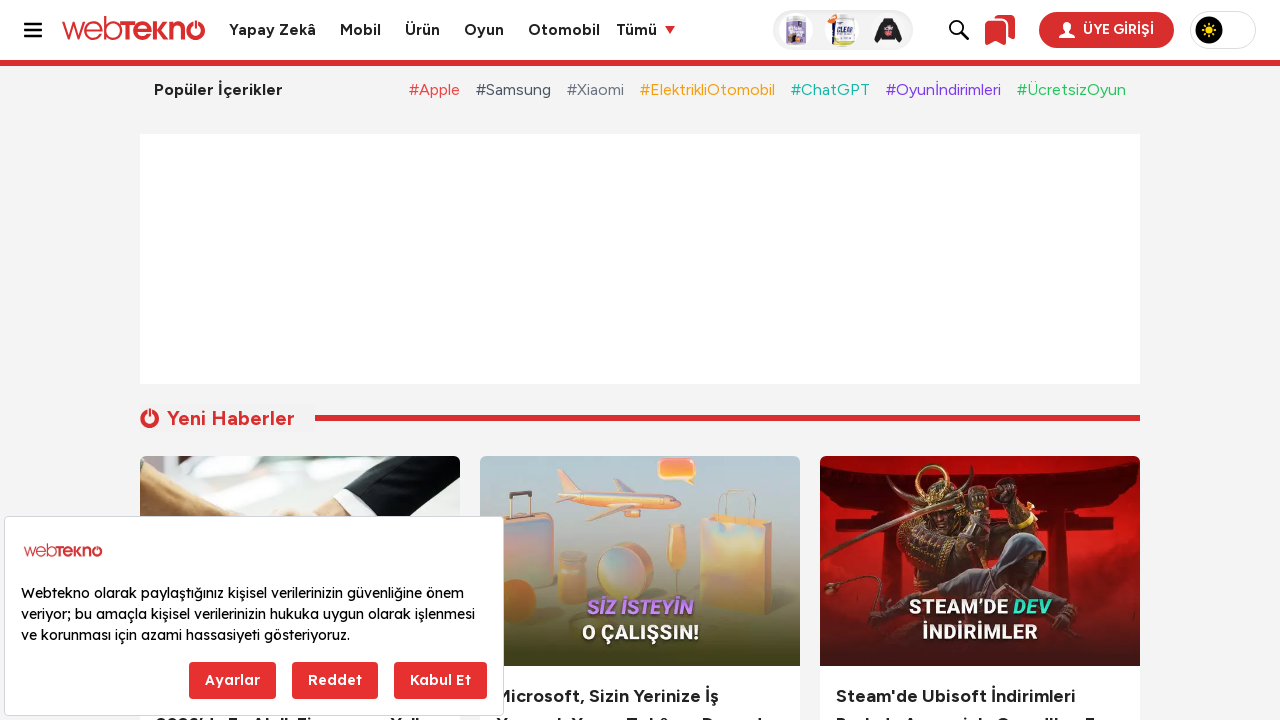